Navigates to Zepto grocery delivery website and verifies the page loads

Starting URL: https://www.zeptonow.com/

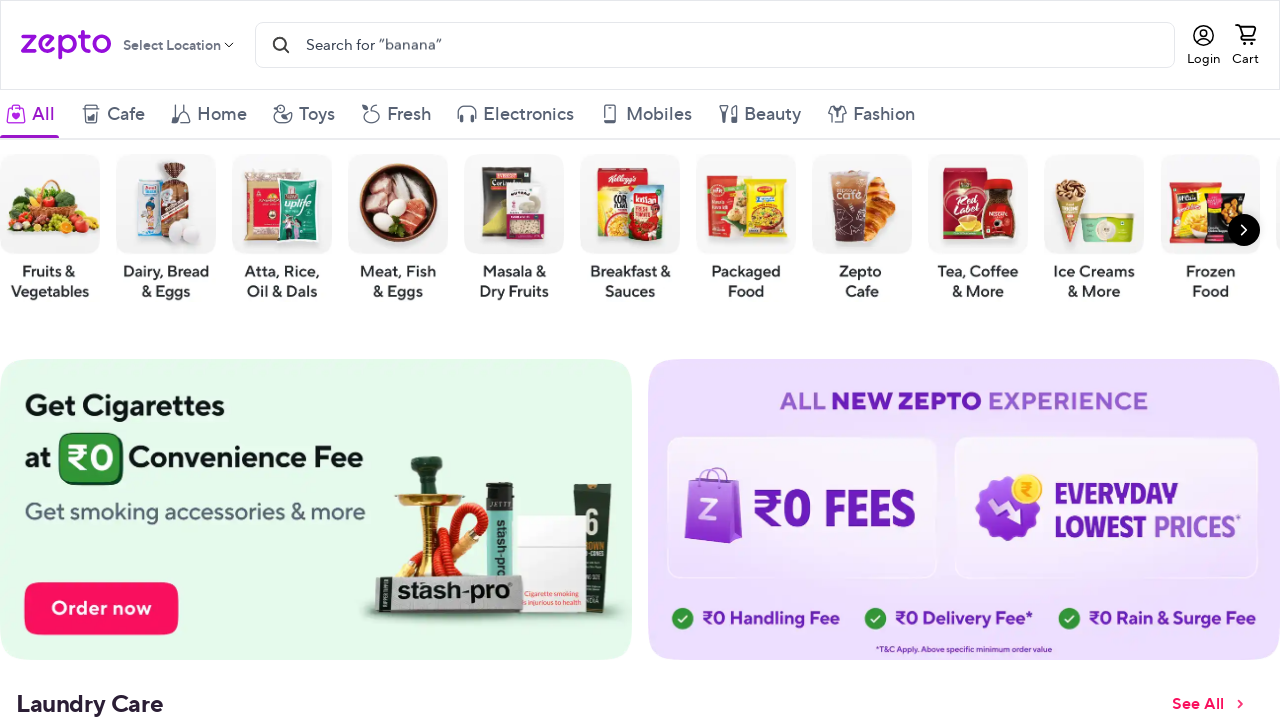

Waited for page to fully load (networkidle state reached)
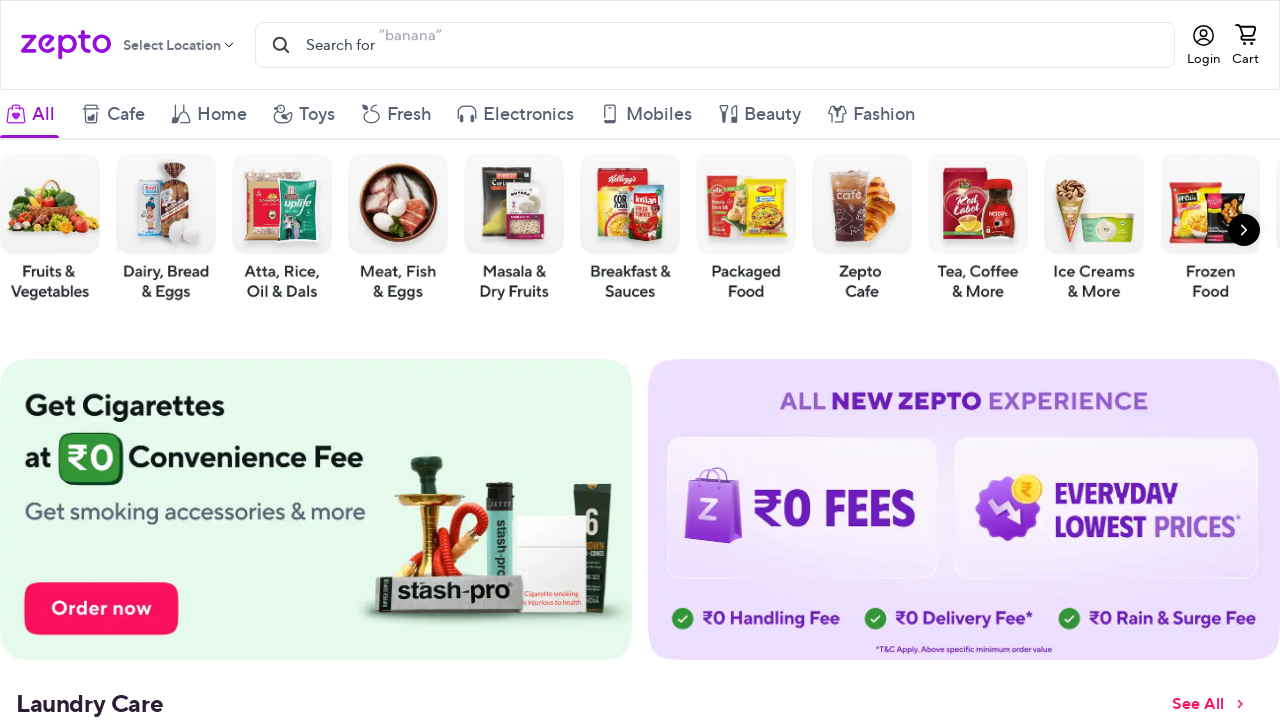

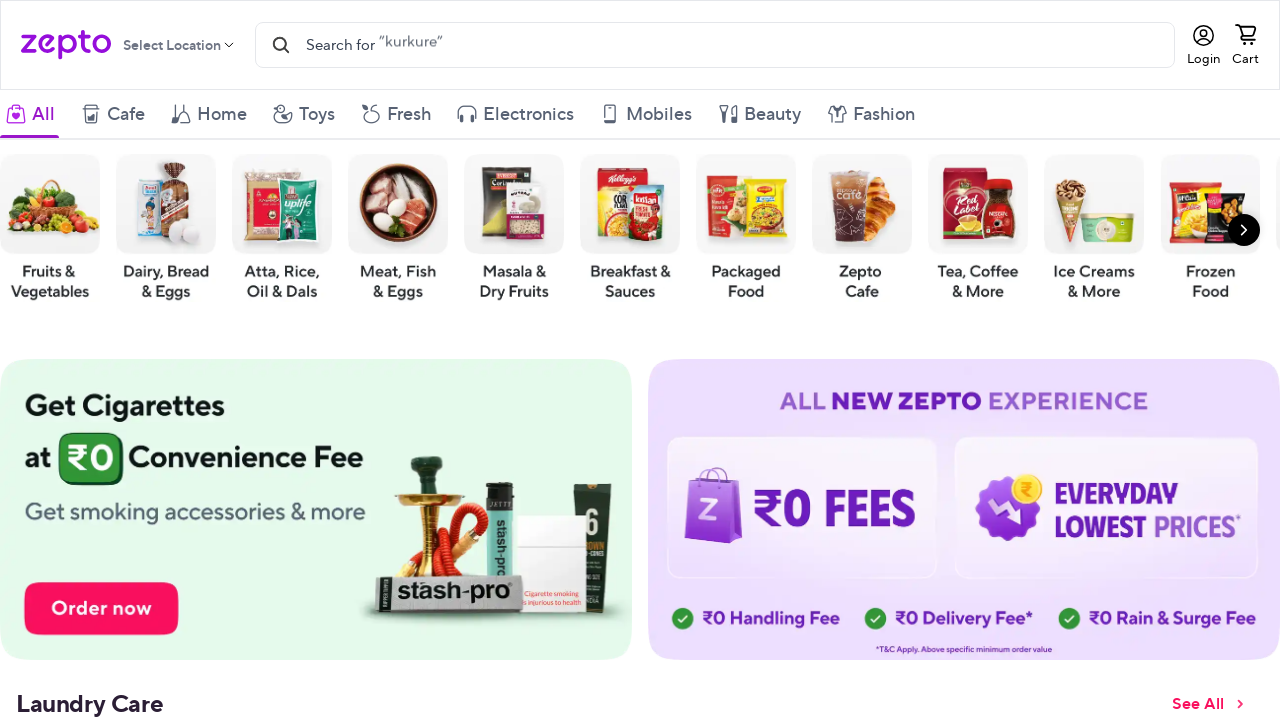